Tests a text box form by filling in full name and email fields, submitting the form, and verifying the output displays the entered information

Starting URL: https://demoqa.com/text-box

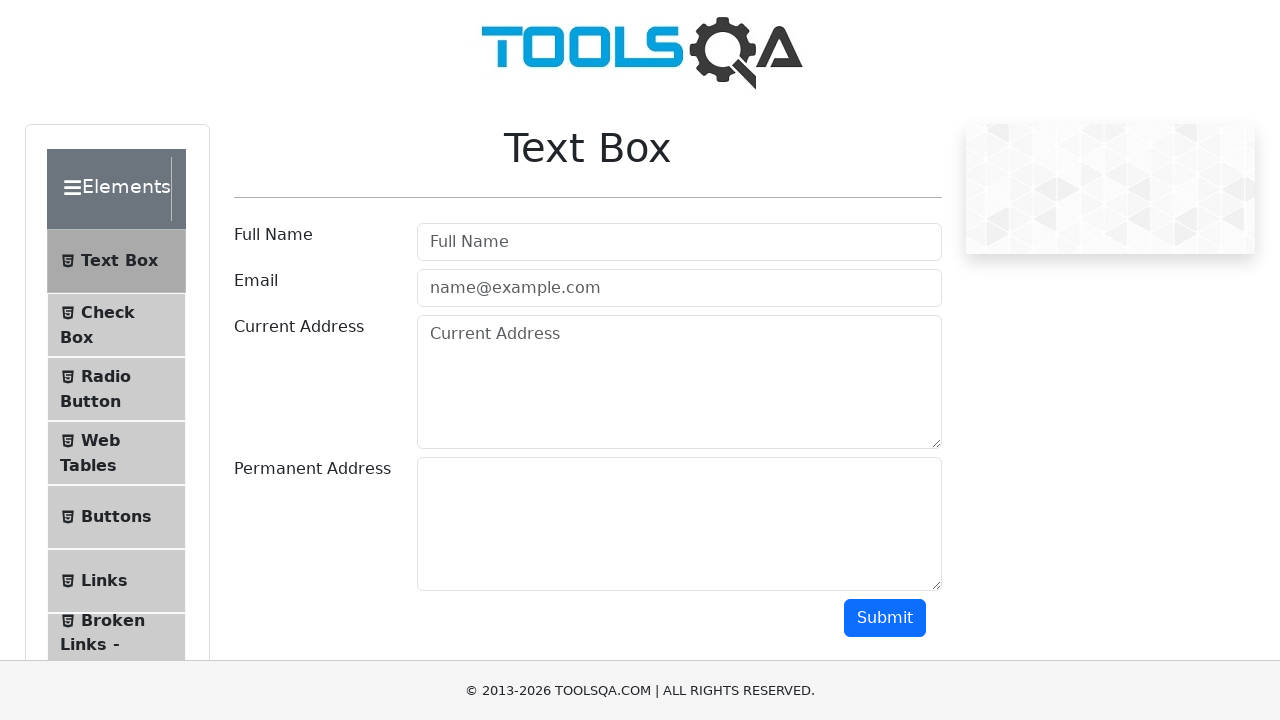

Filled full name field with 'John Doe' on #userName
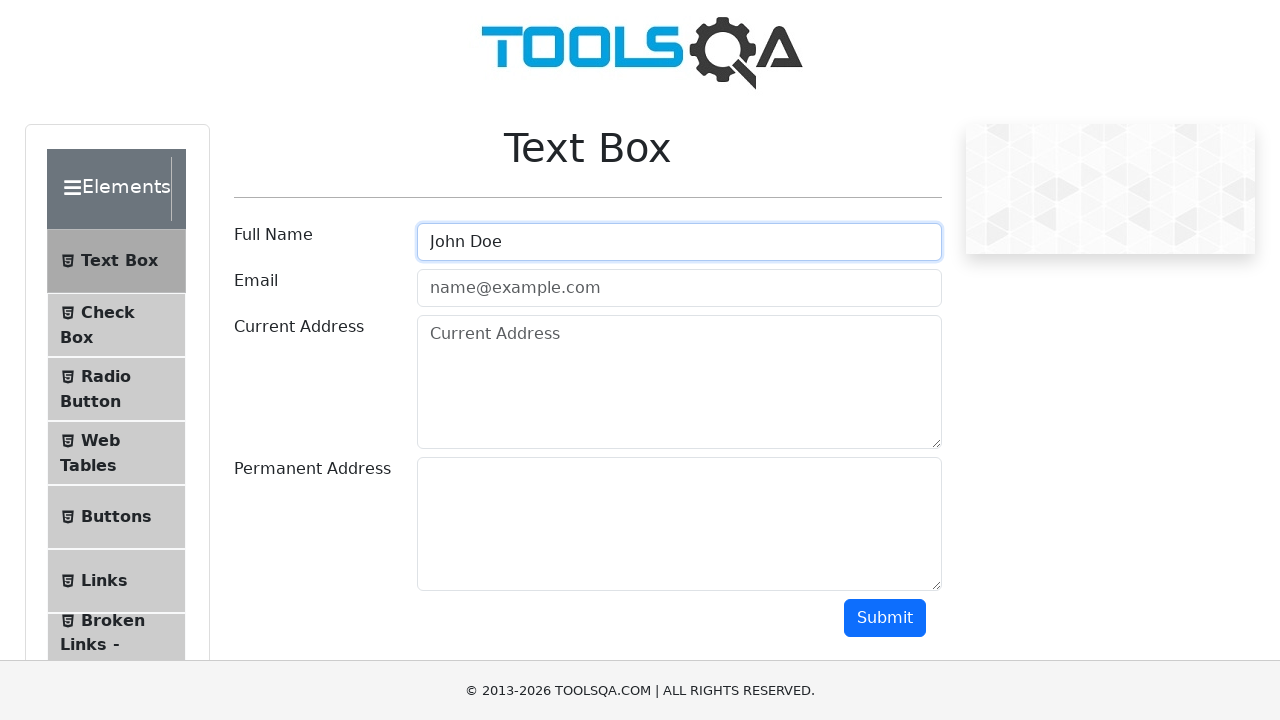

Filled email field with 'johndoe@example.com' on #userEmail
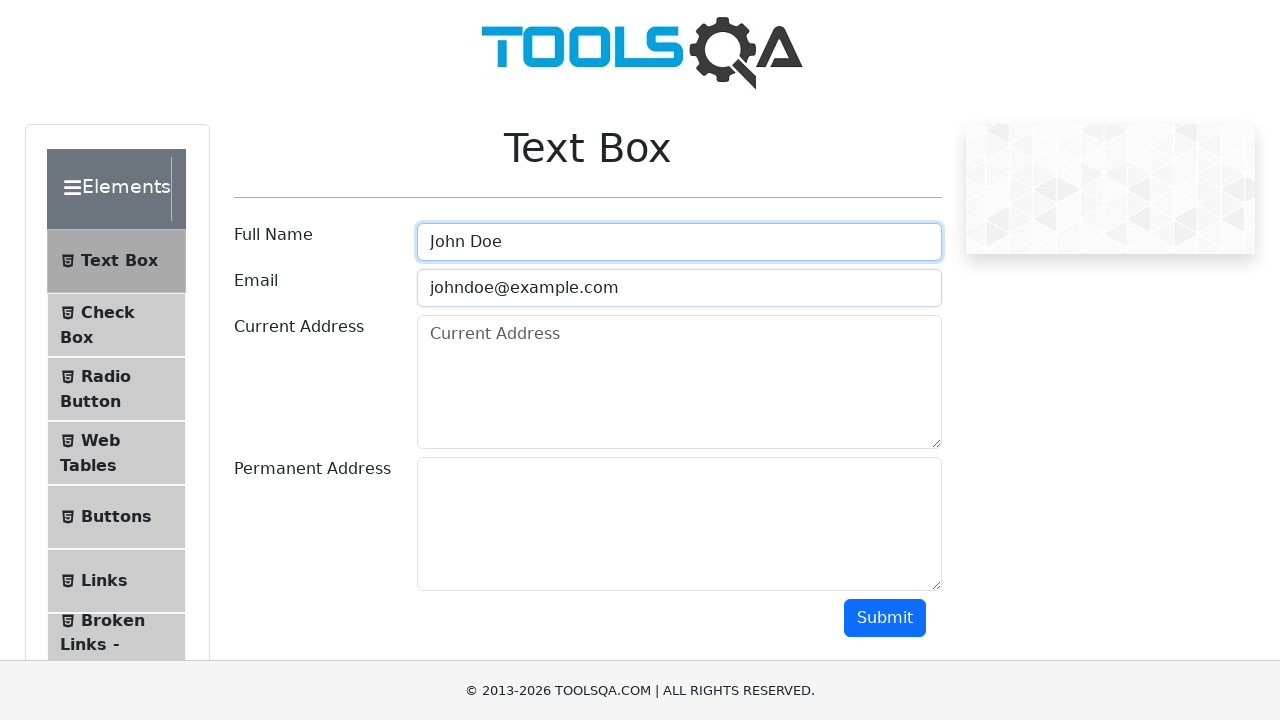

Clicked submit button to submit the form at (885, 618) on #submit
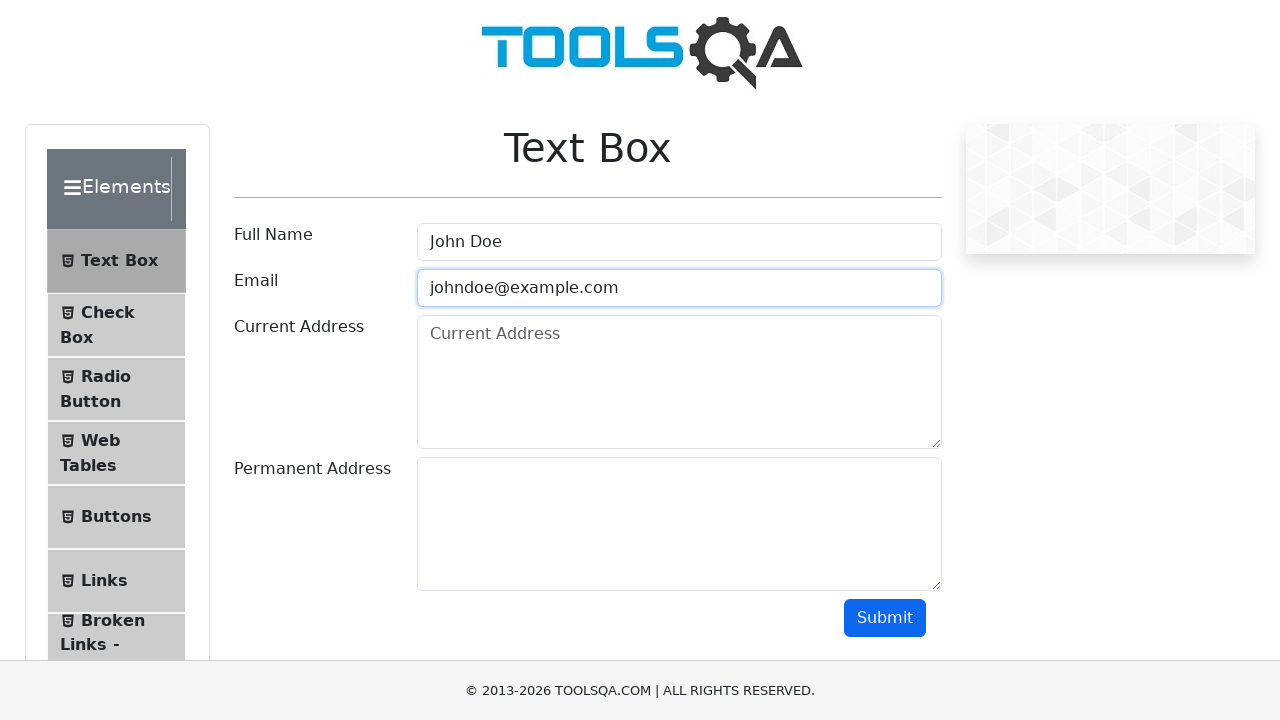

Output section loaded after form submission
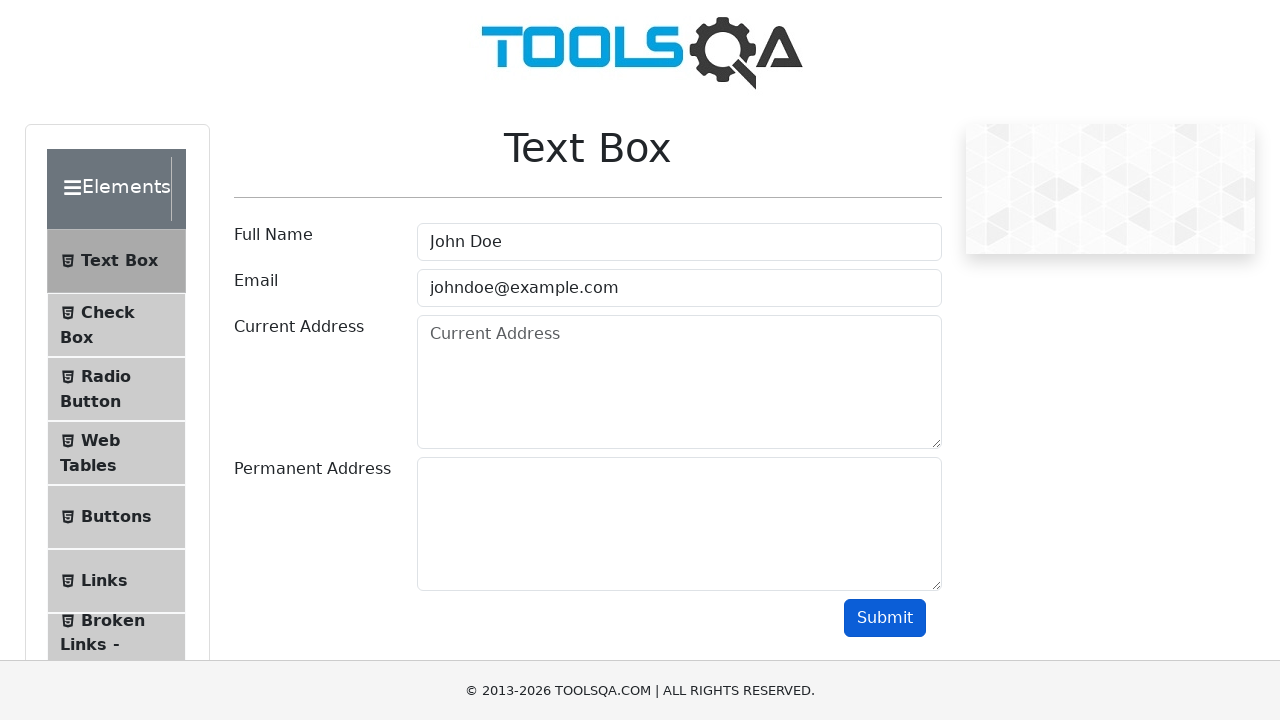

Verified name output displays 'John Doe'
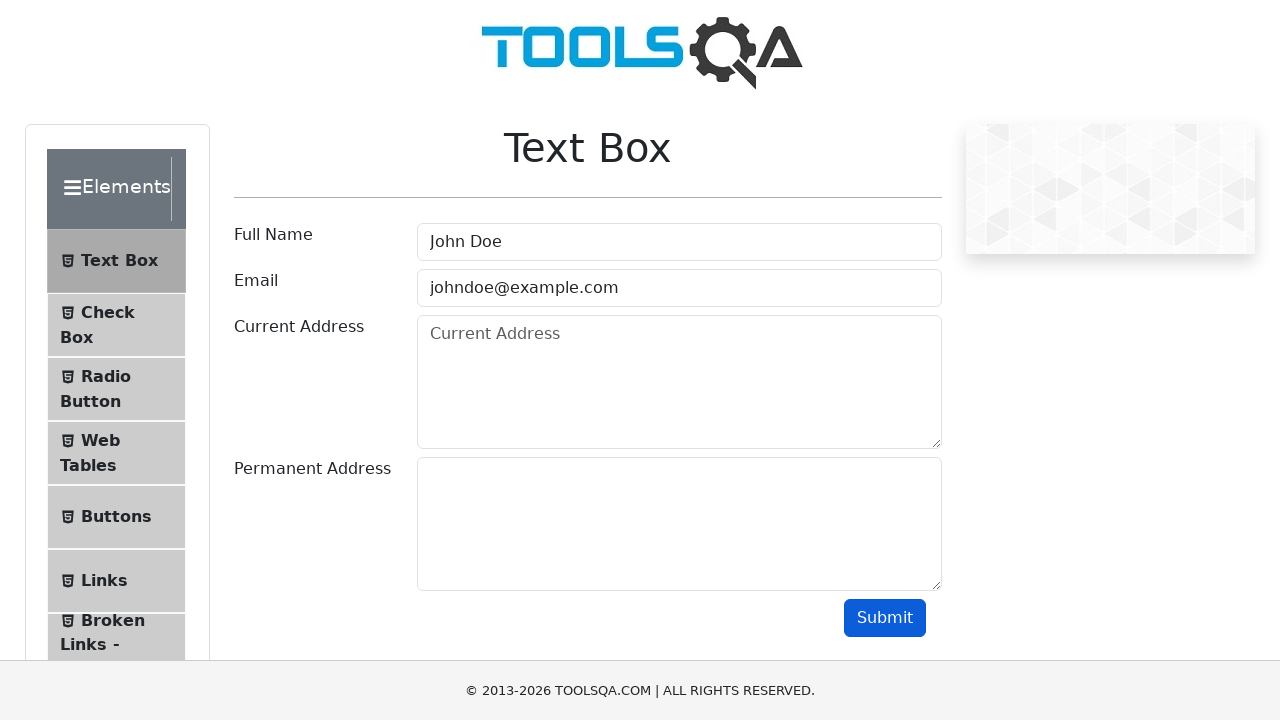

Verified email output displays 'johndoe@example.com'
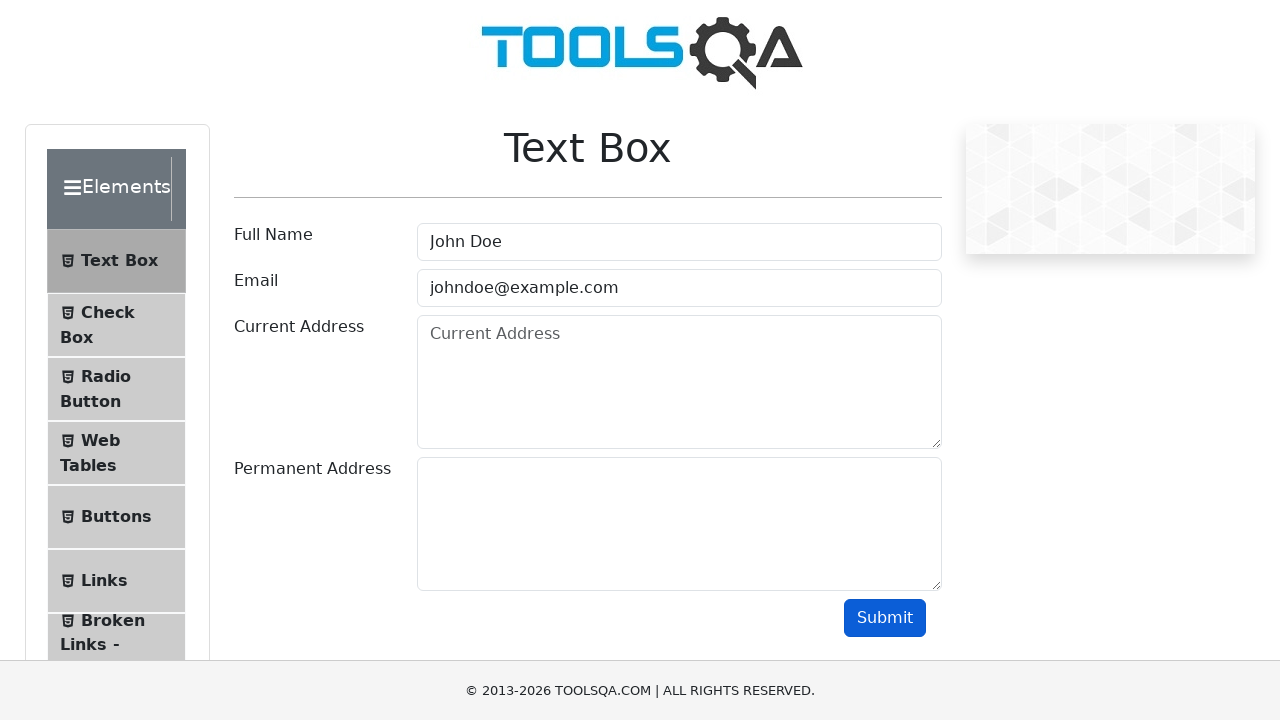

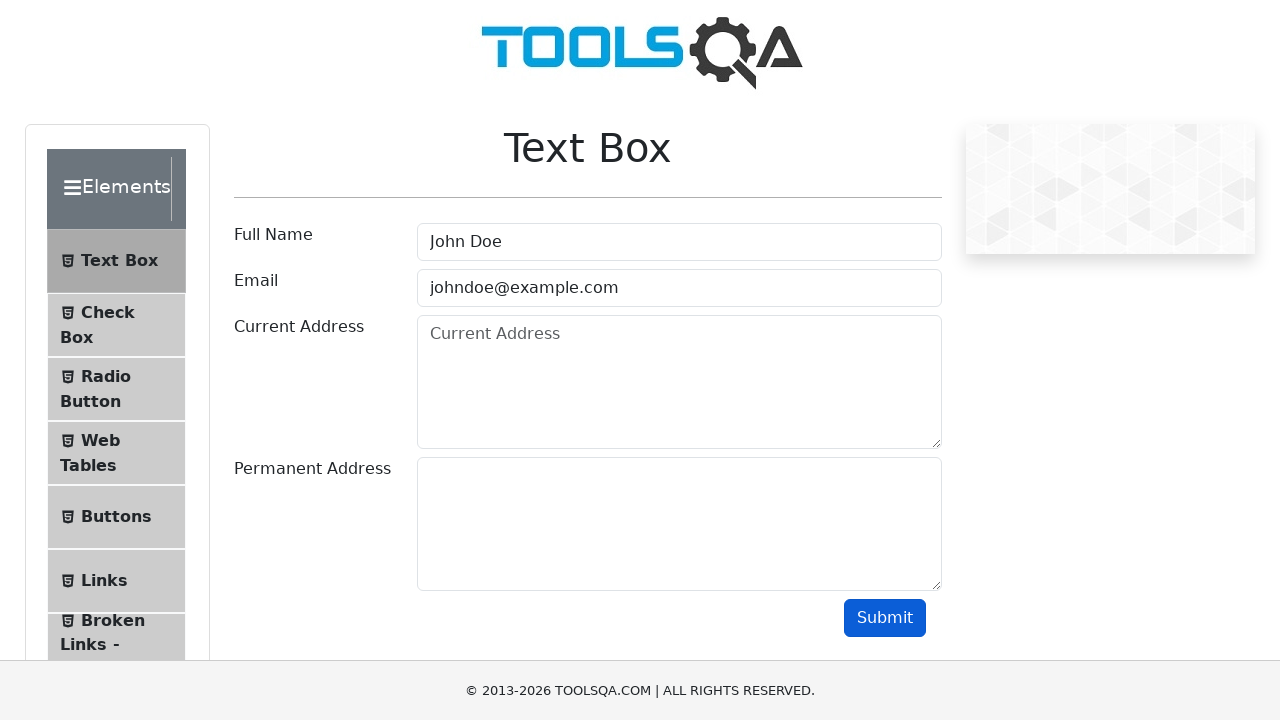